Tests the job search functionality on Wanted.co.kr by searching for "데이터 분석가" (Data Analyst), viewing all positions, scrolling to load more results, and navigating to a job posting detail page.

Starting URL: https://www.wanted.co.kr

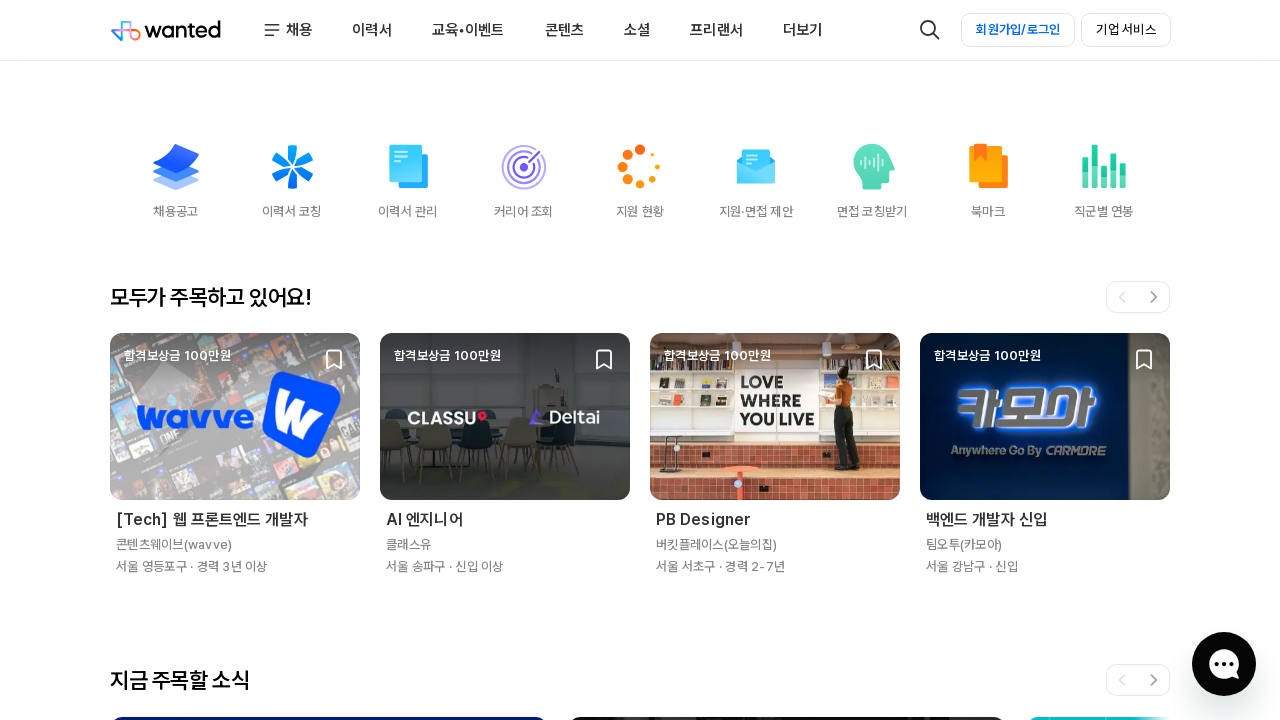

Clicked search button in navigation at (930, 30) on xpath=//*[@id="__next"]/div[1]/div[2]/nav/aside/ul/li[1]/button
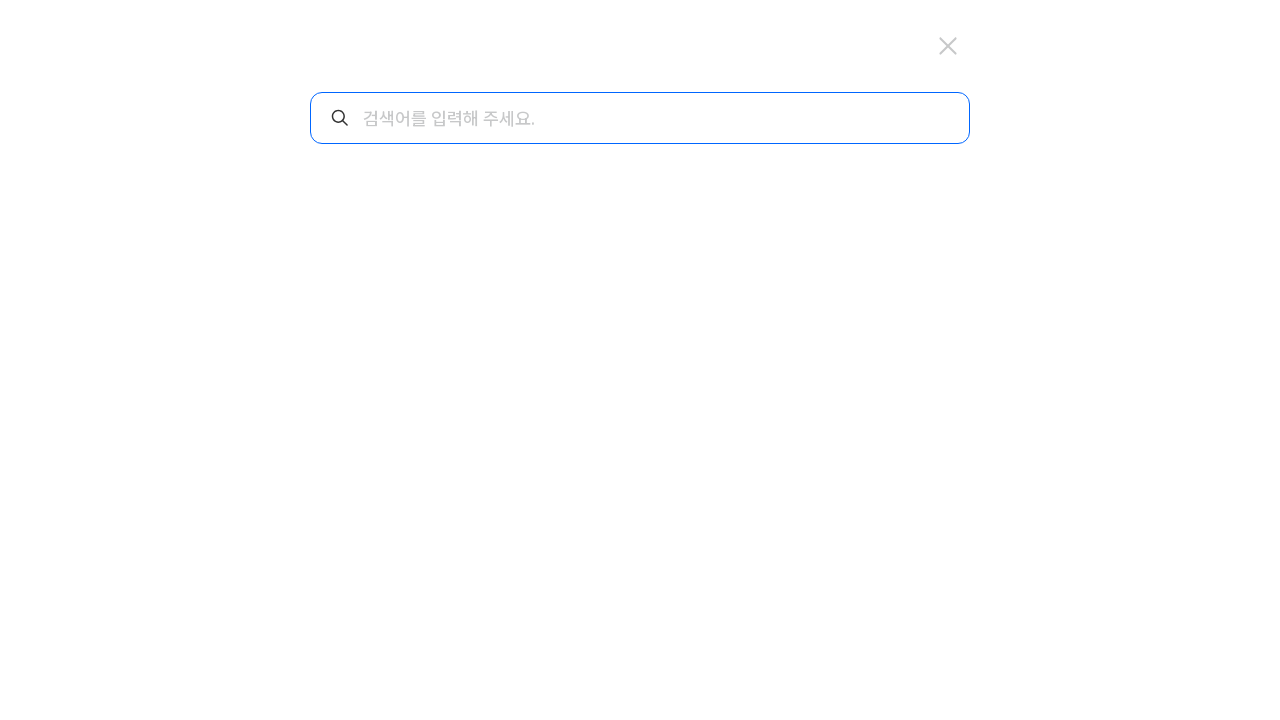

Filled search input with '데이터 분석가' (Data Analyst) on xpath=//*[@id="nav_searchbar"]/div/div[2]/div/form/input
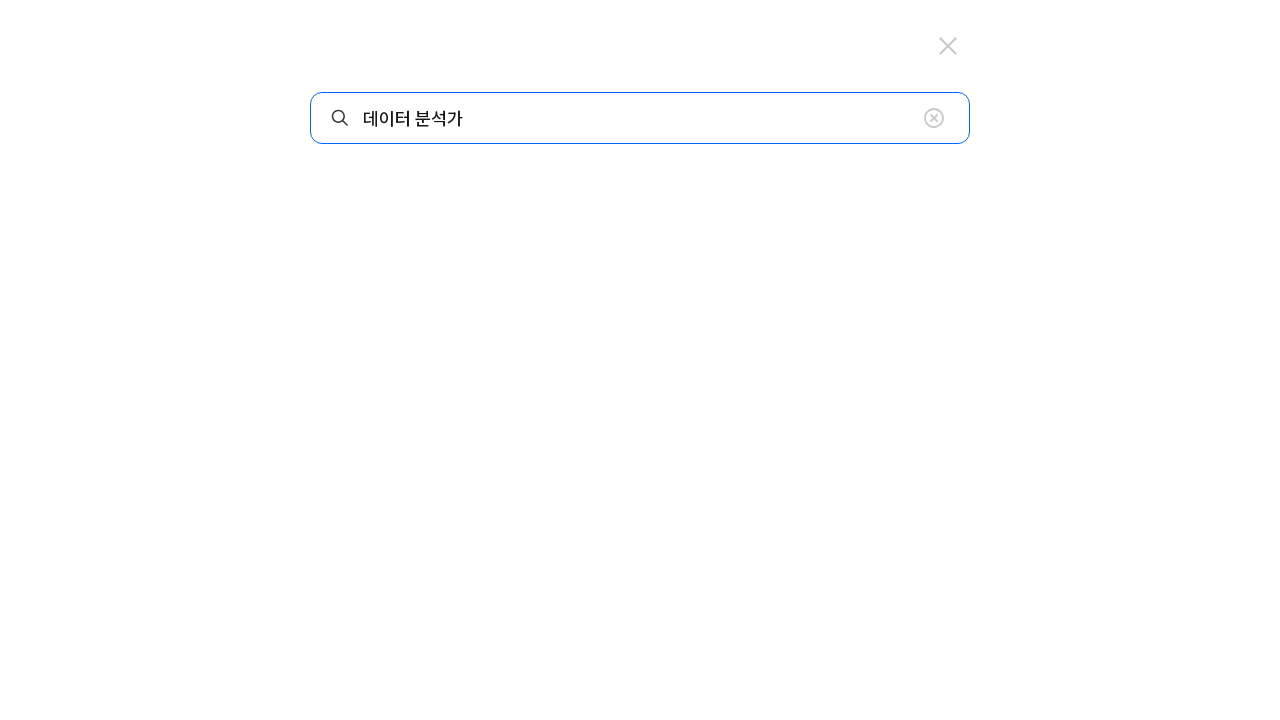

Pressed Enter to submit search query on xpath=//*[@id="nav_searchbar"]/div/div[2]/div/form/input
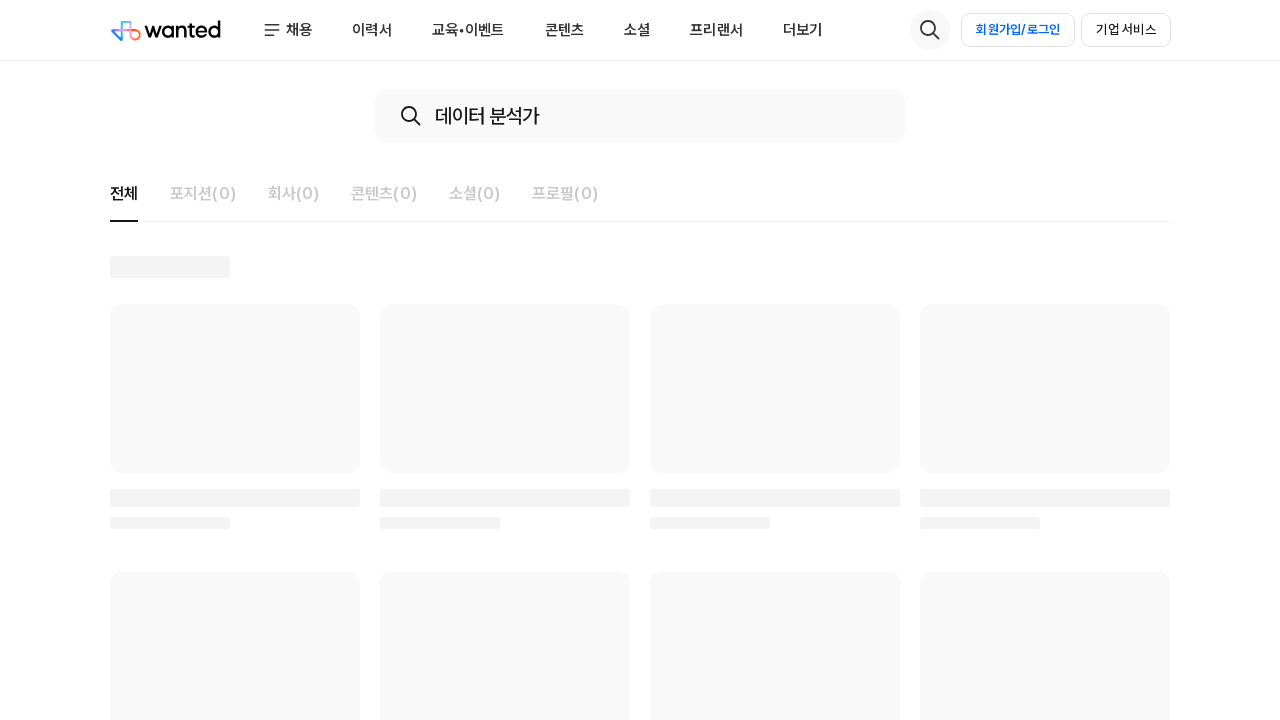

Waited for search results to load (networkidle)
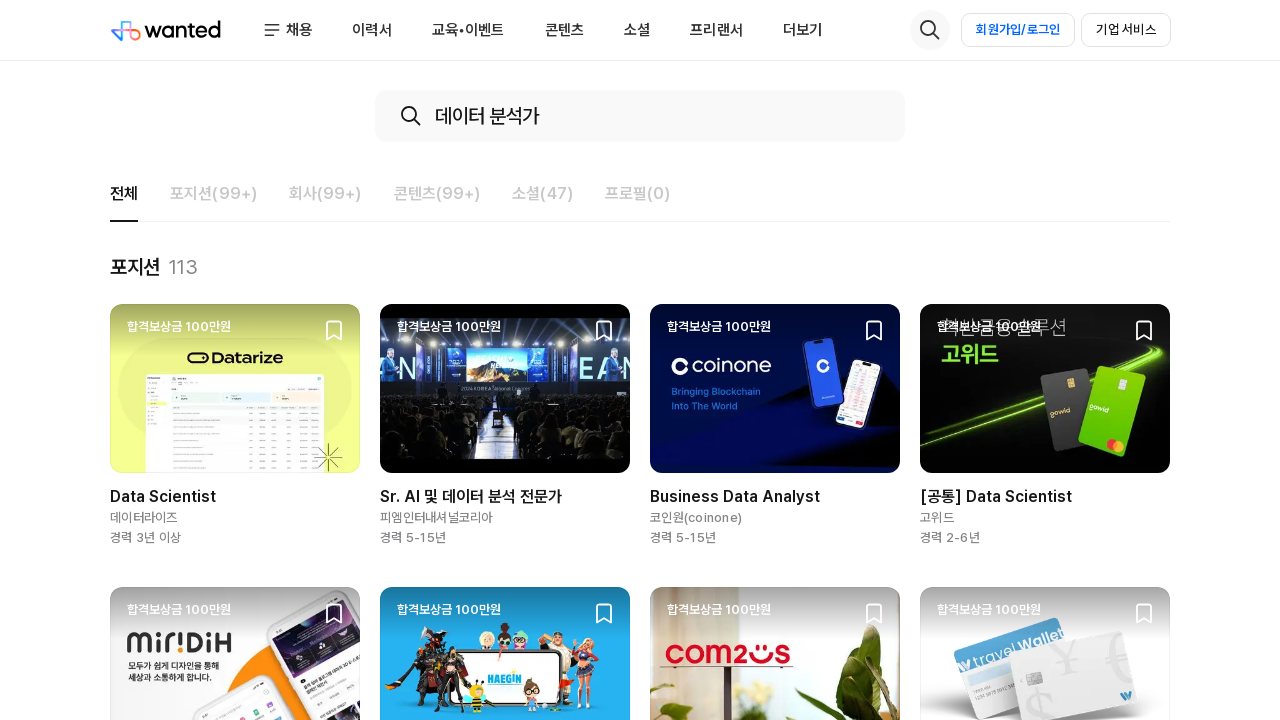

Clicked 'View all positions' button at (640, 360) on xpath=//*[@id="search_tabpanel_overview"]/div[1]/div[3]/button
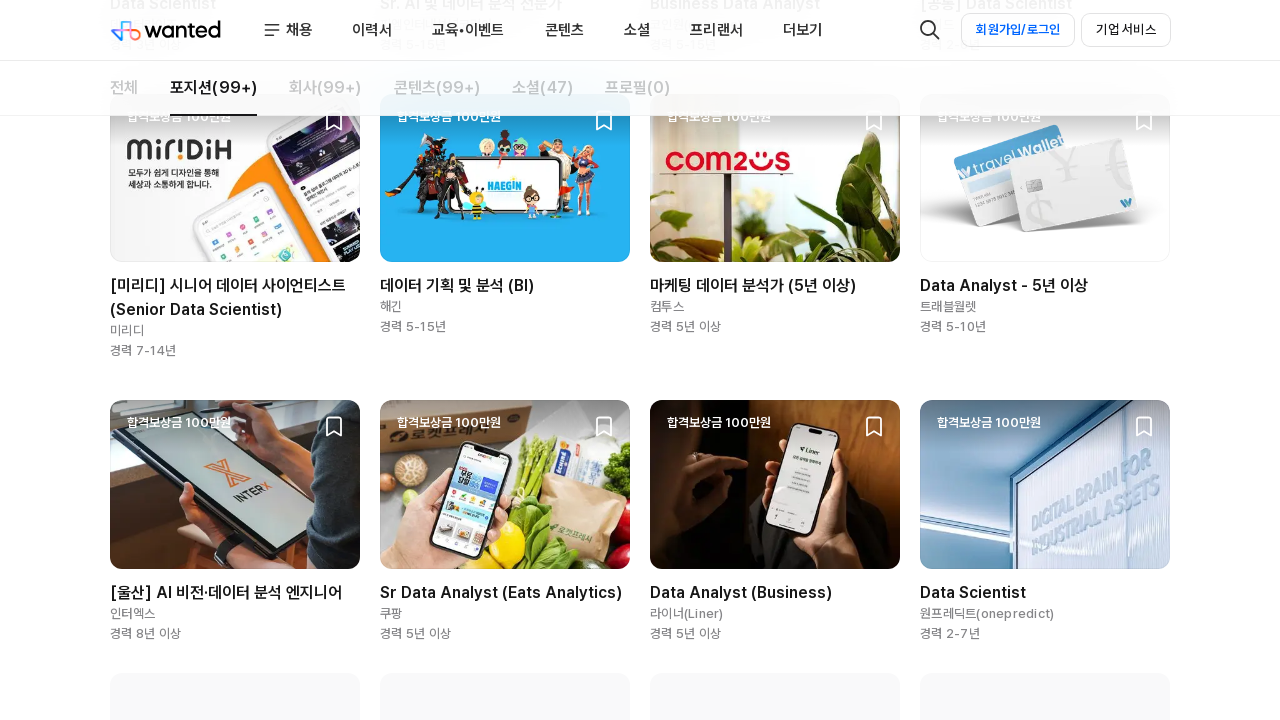

Job listings loaded in position tab
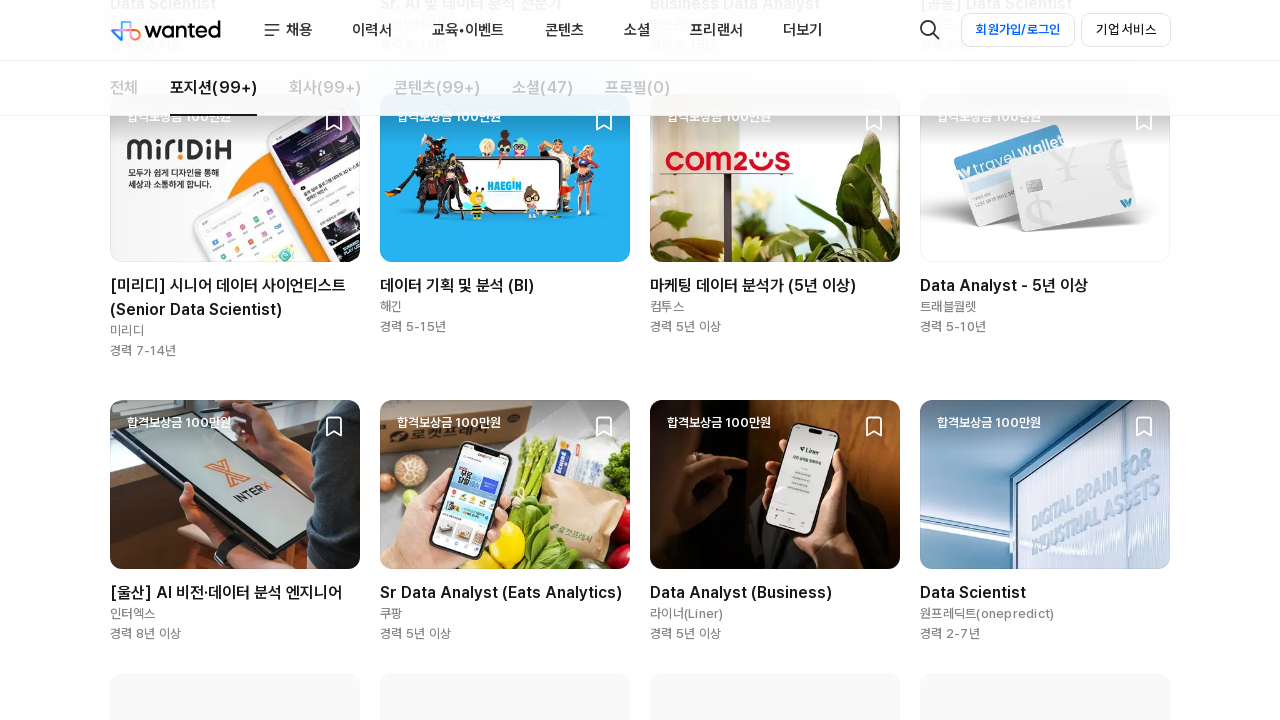

Scrolled to bottom to load more results (scroll 1/3)
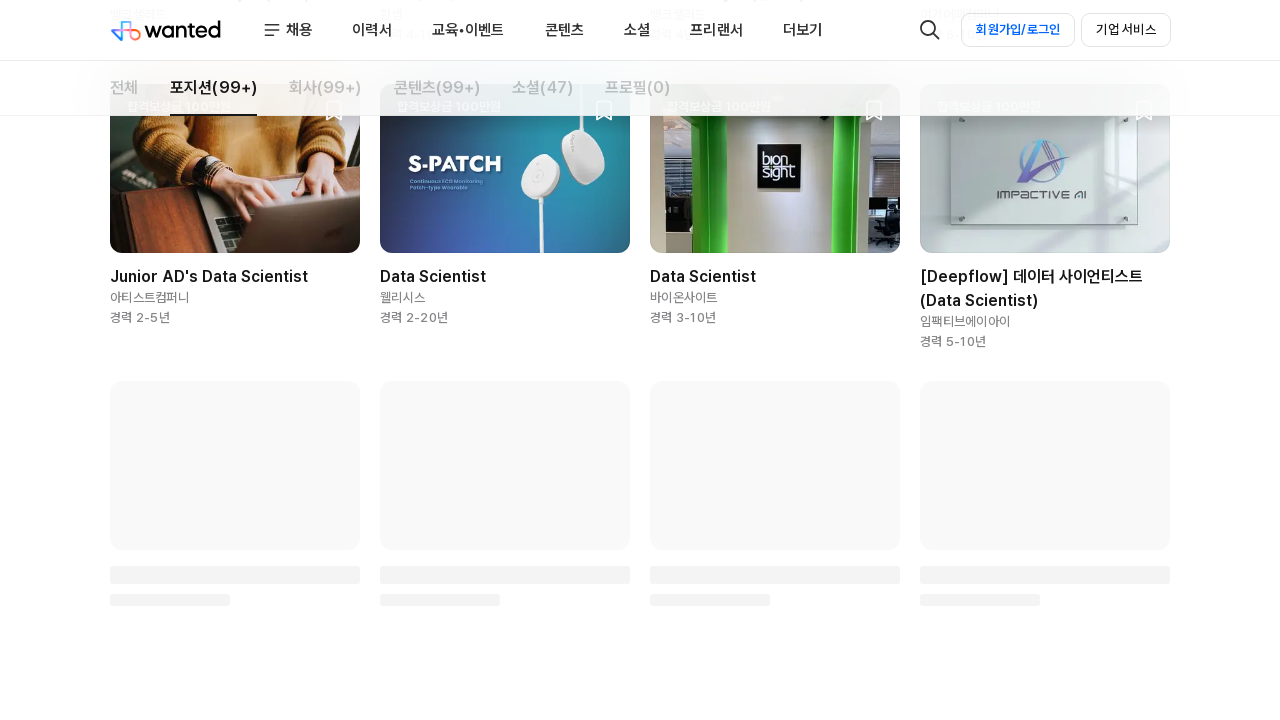

Waited for additional job listings to load
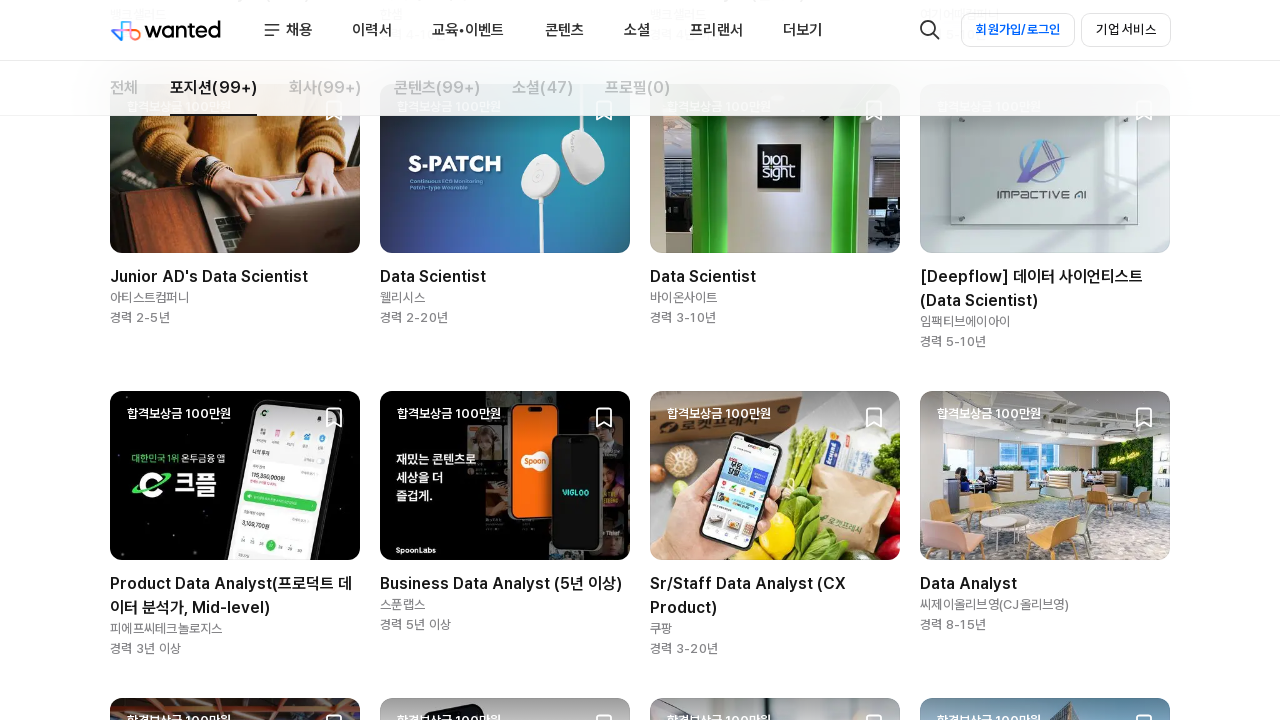

Scrolled to bottom to load more results (scroll 2/3)
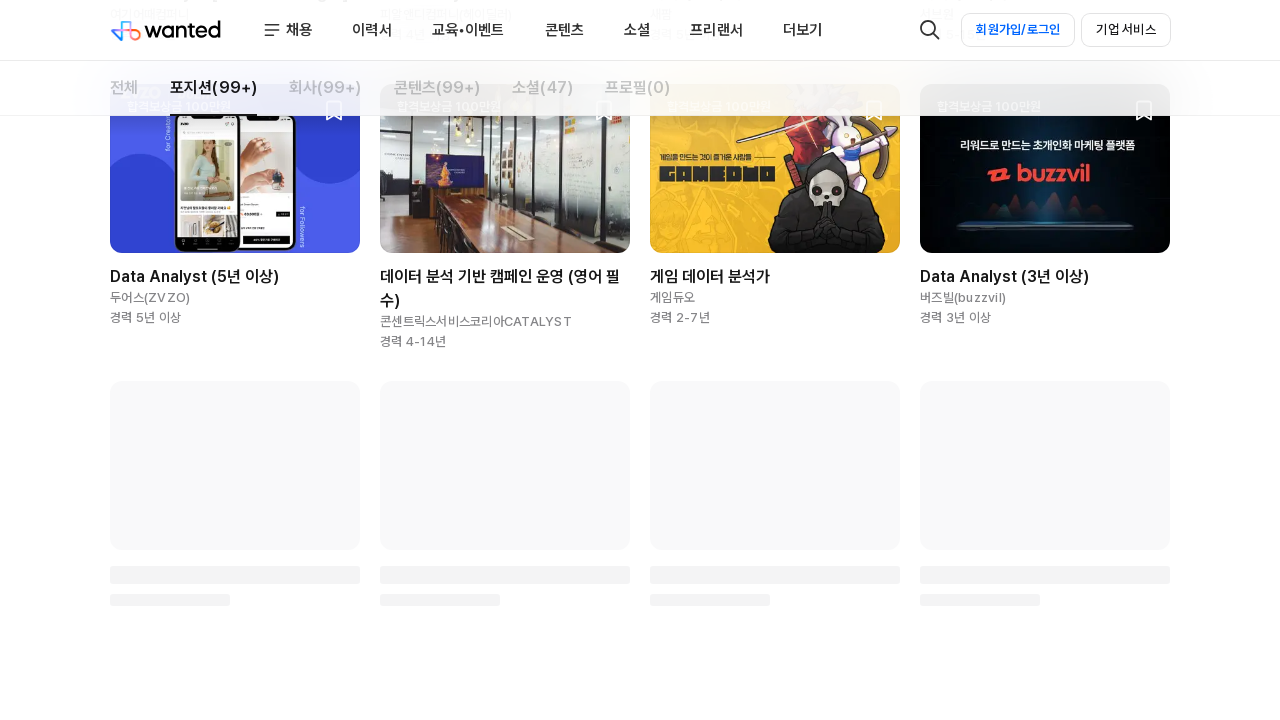

Waited for additional job listings to load
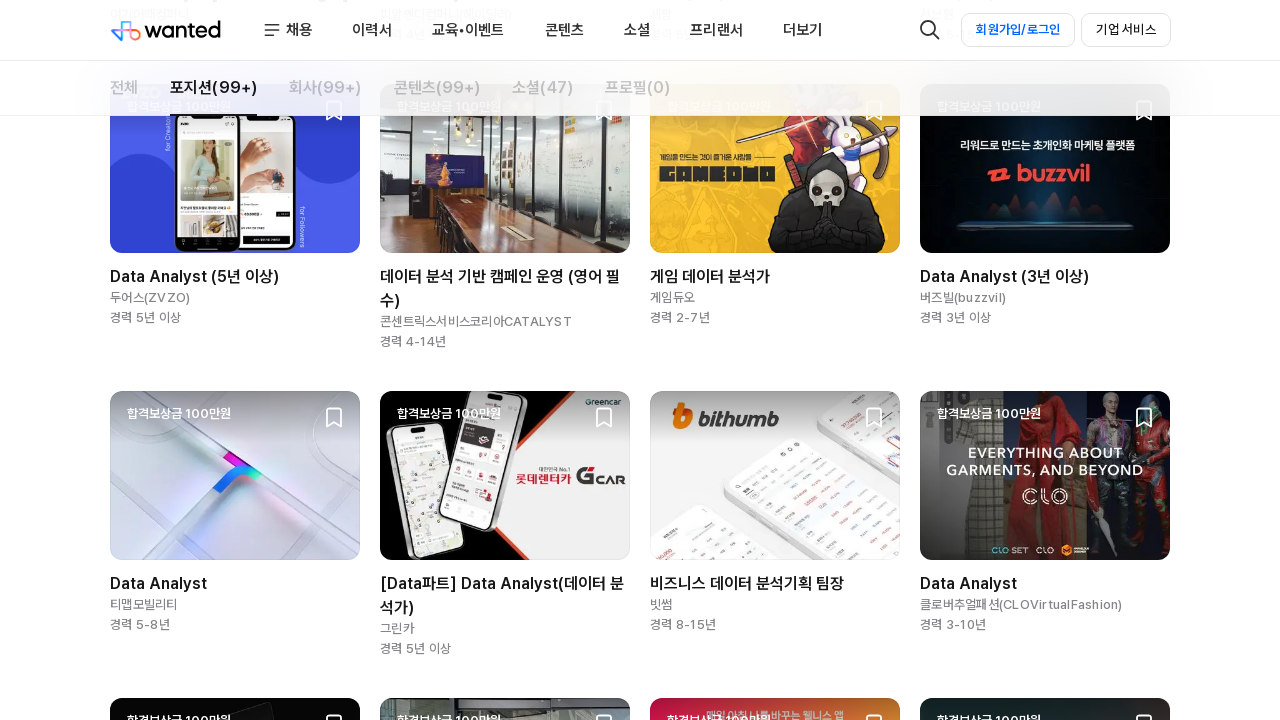

Scrolled to bottom to load more results (scroll 3/3)
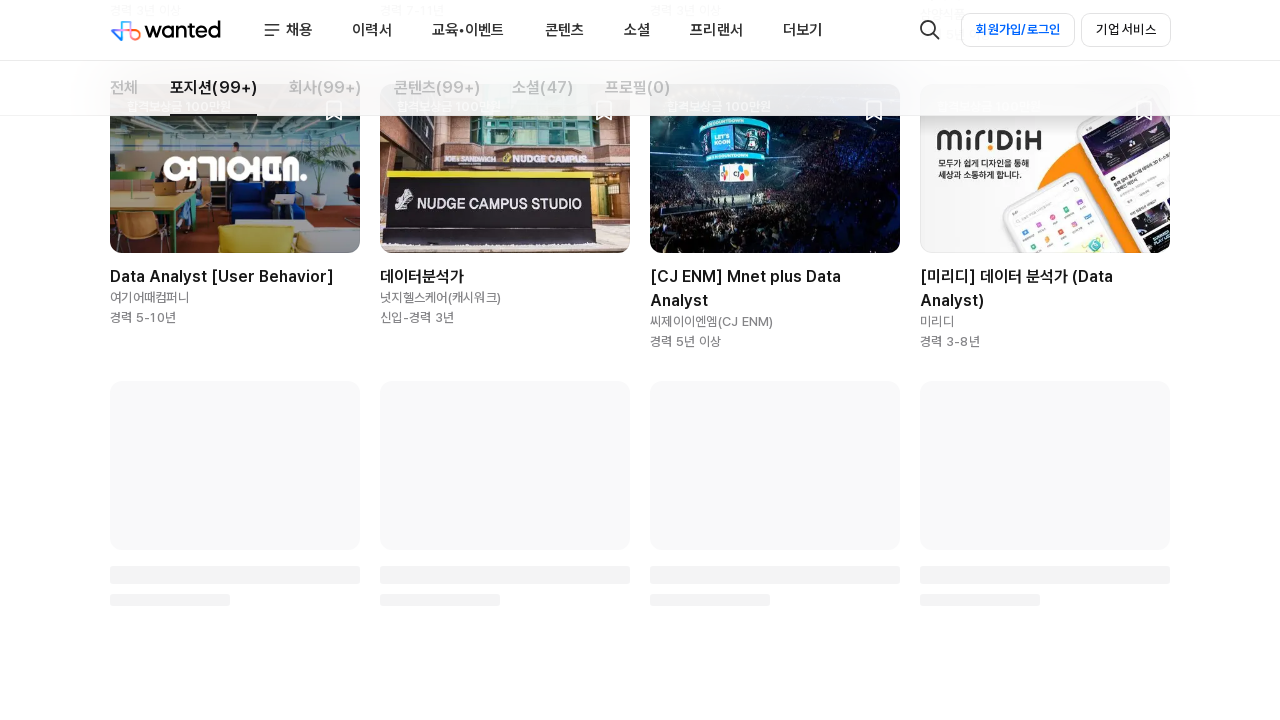

Waited for additional job listings to load
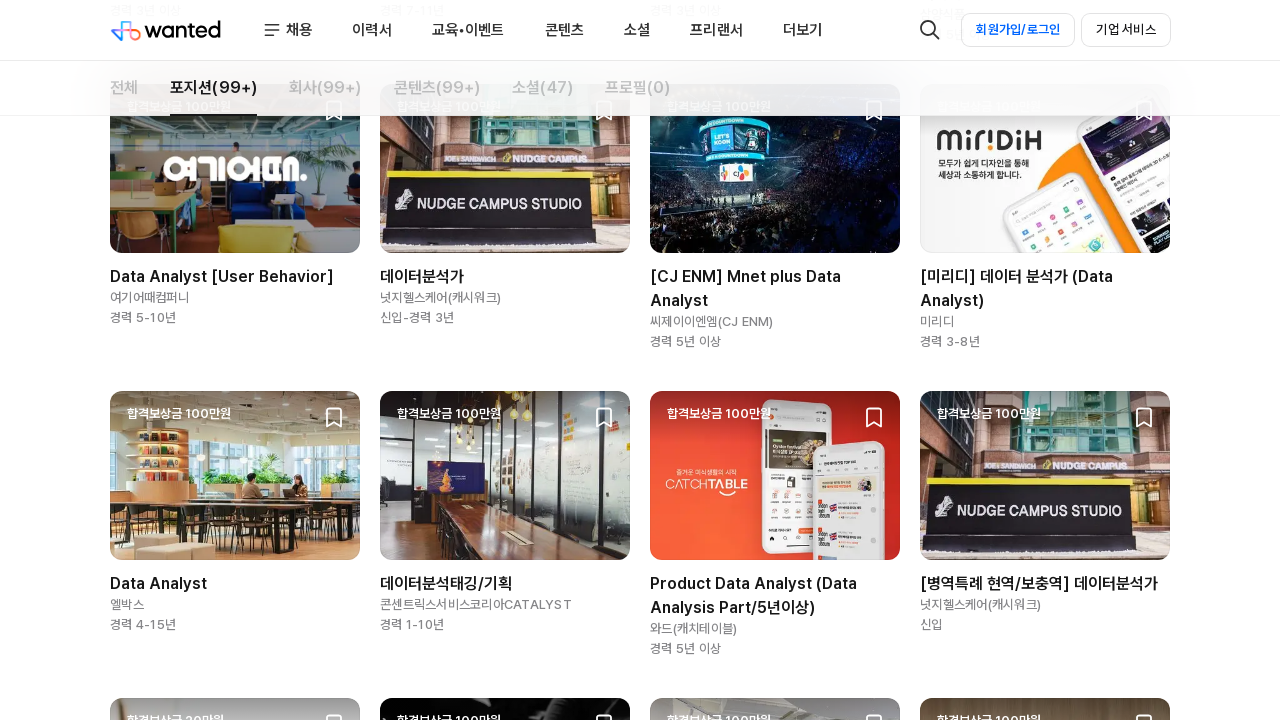

Clicked on the first job posting link at (235, 323) on xpath=//*[@id="search_tabpanel_position"]/div/div[3]/div >> nth=0 >> a >> nth=0
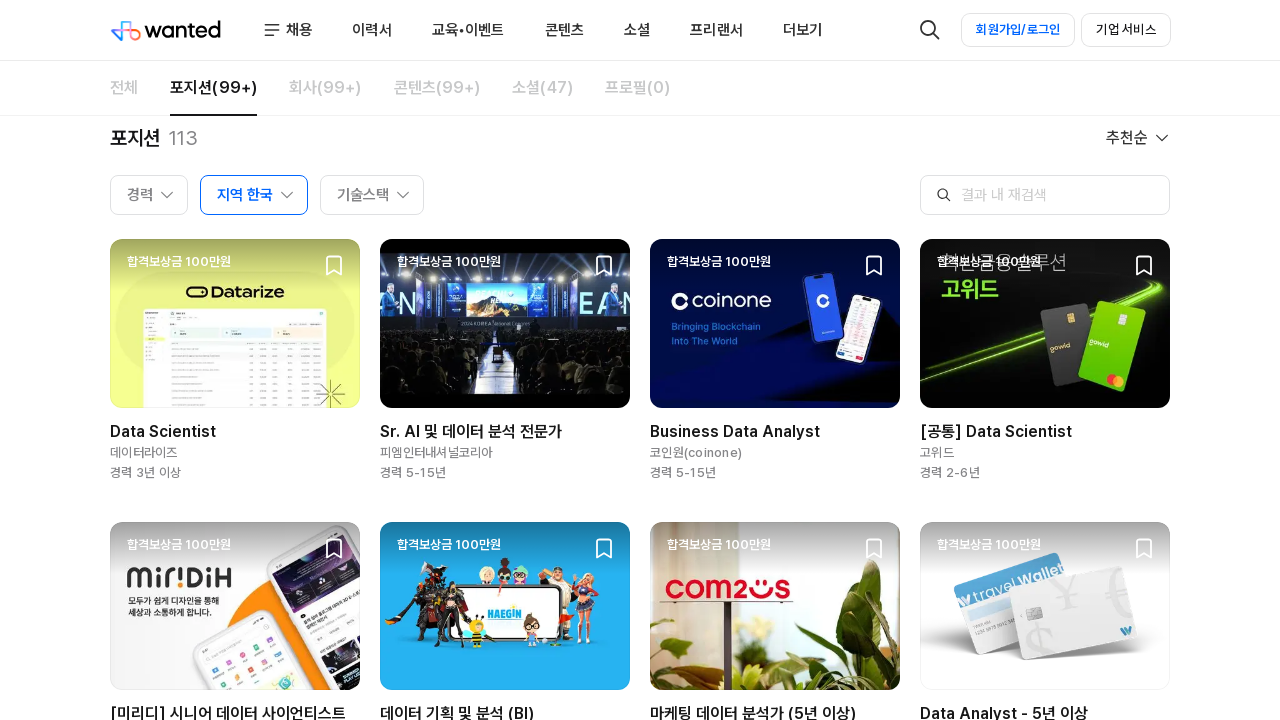

Job detail page loaded (networkidle)
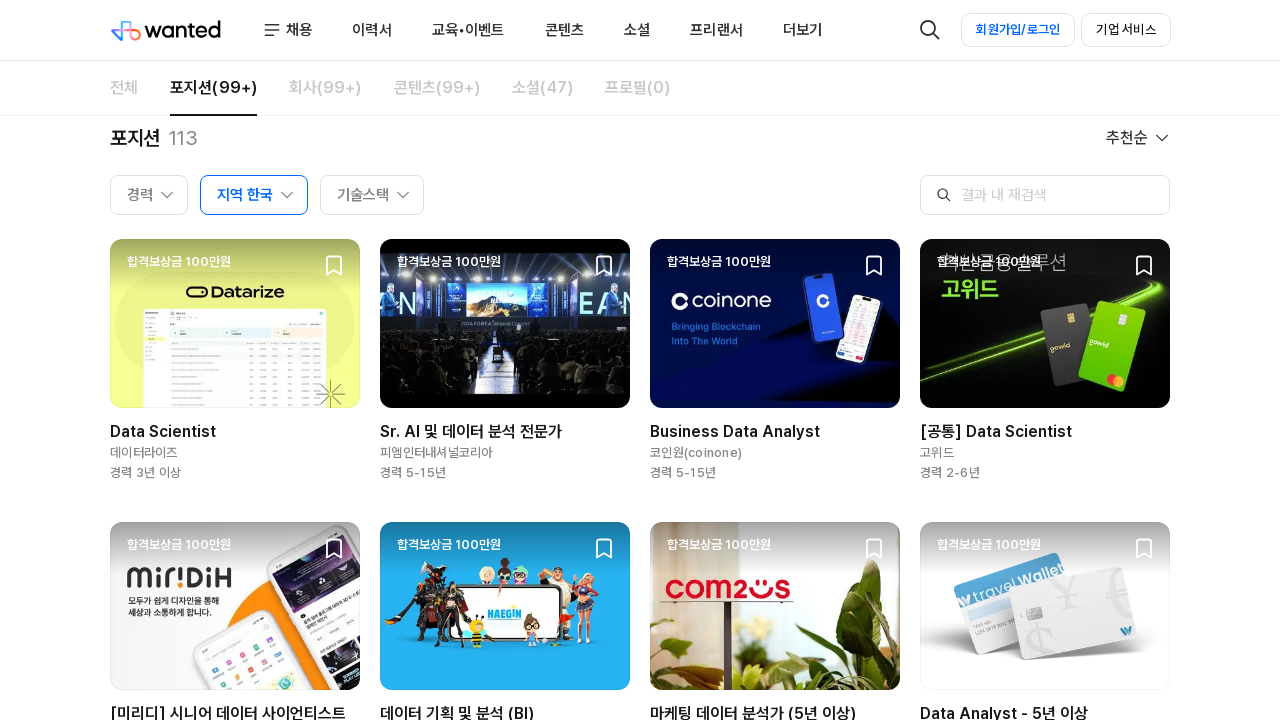

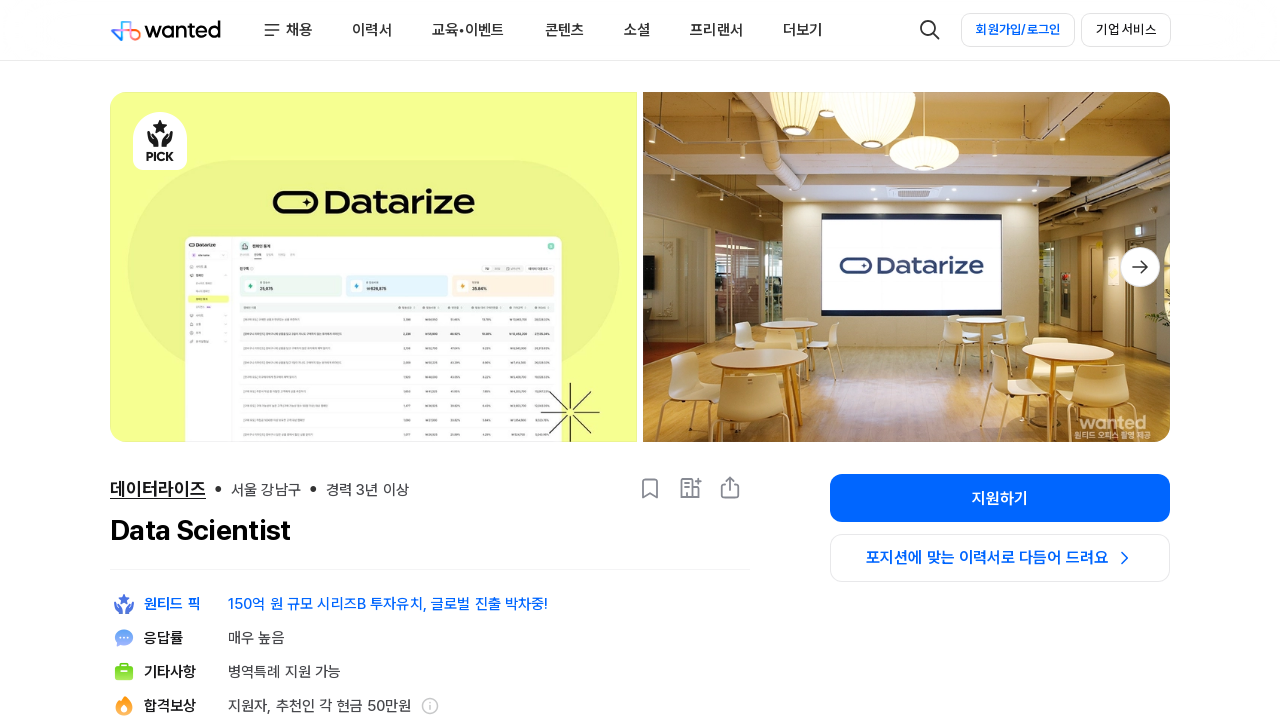